Tests nested iframe handling by navigating between parent and child frames, entering text in a nested iframe, and returning to the main content

Starting URL: https://demo.automationtesting.in/Frames.html

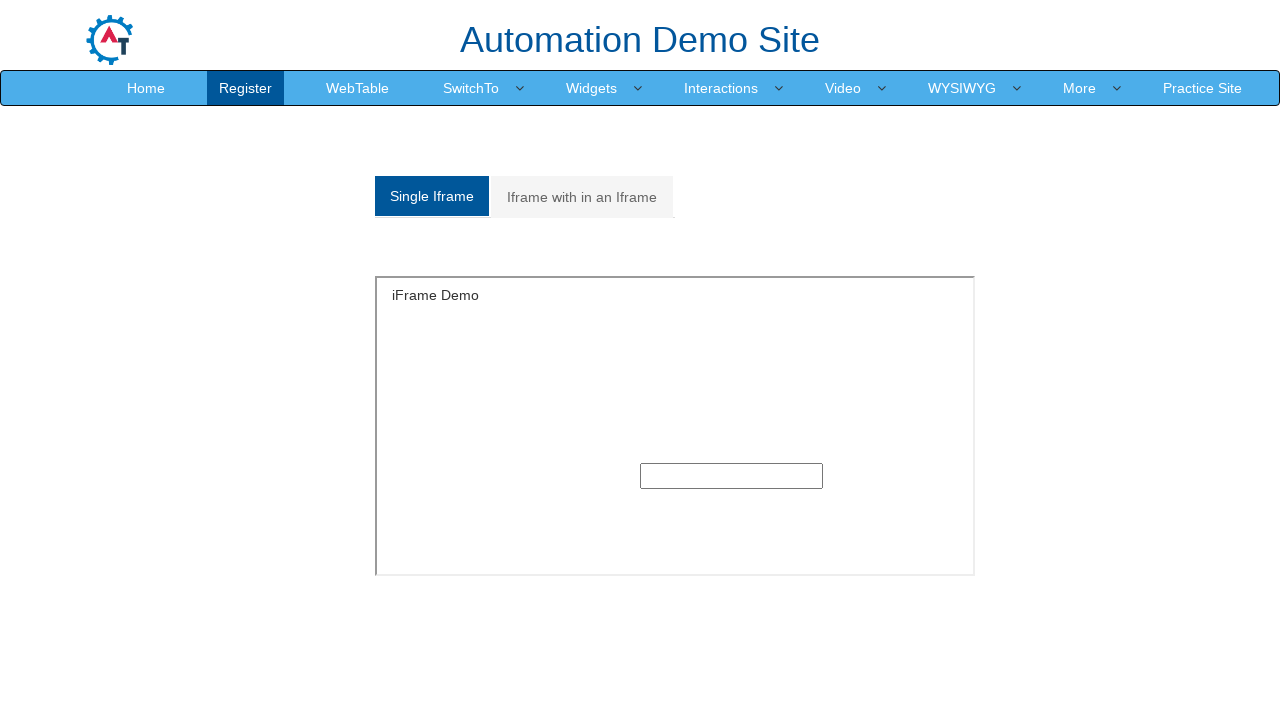

Clicked on 'Iframe with in an Iframe' tab at (582, 197) on a:has-text('Iframe with in an Iframe')
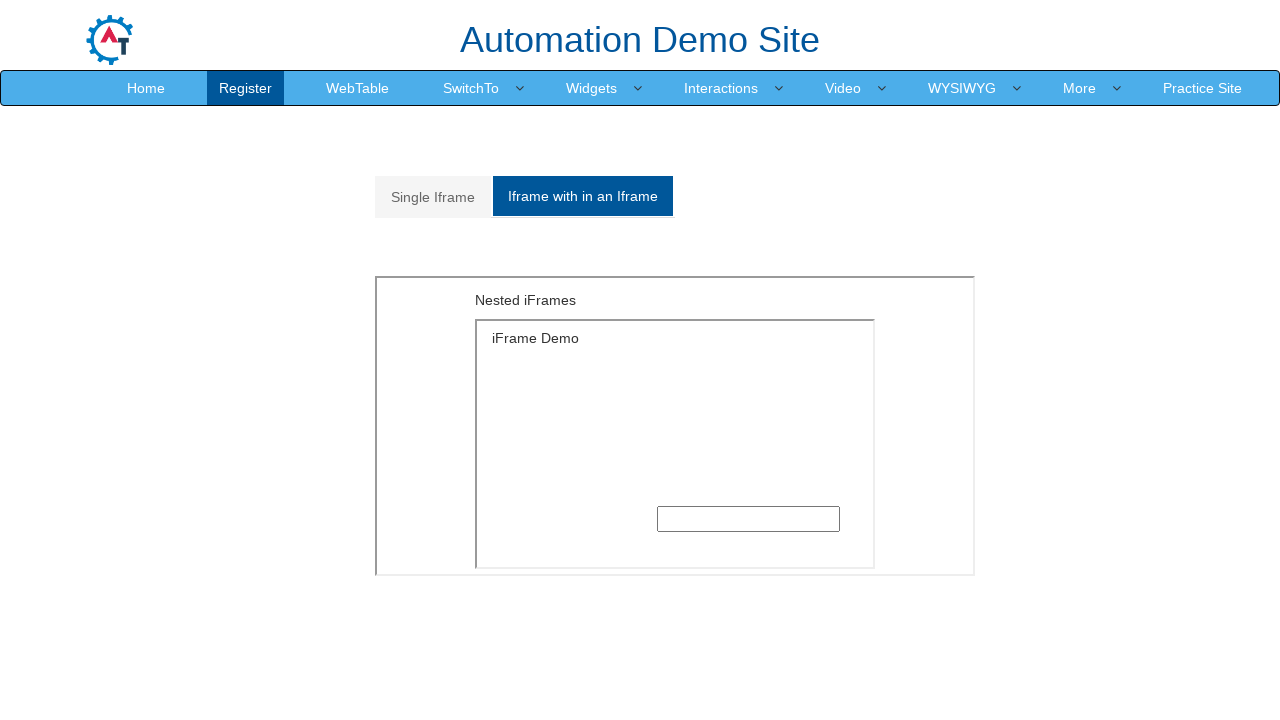

Located parent frame (outer iframe)
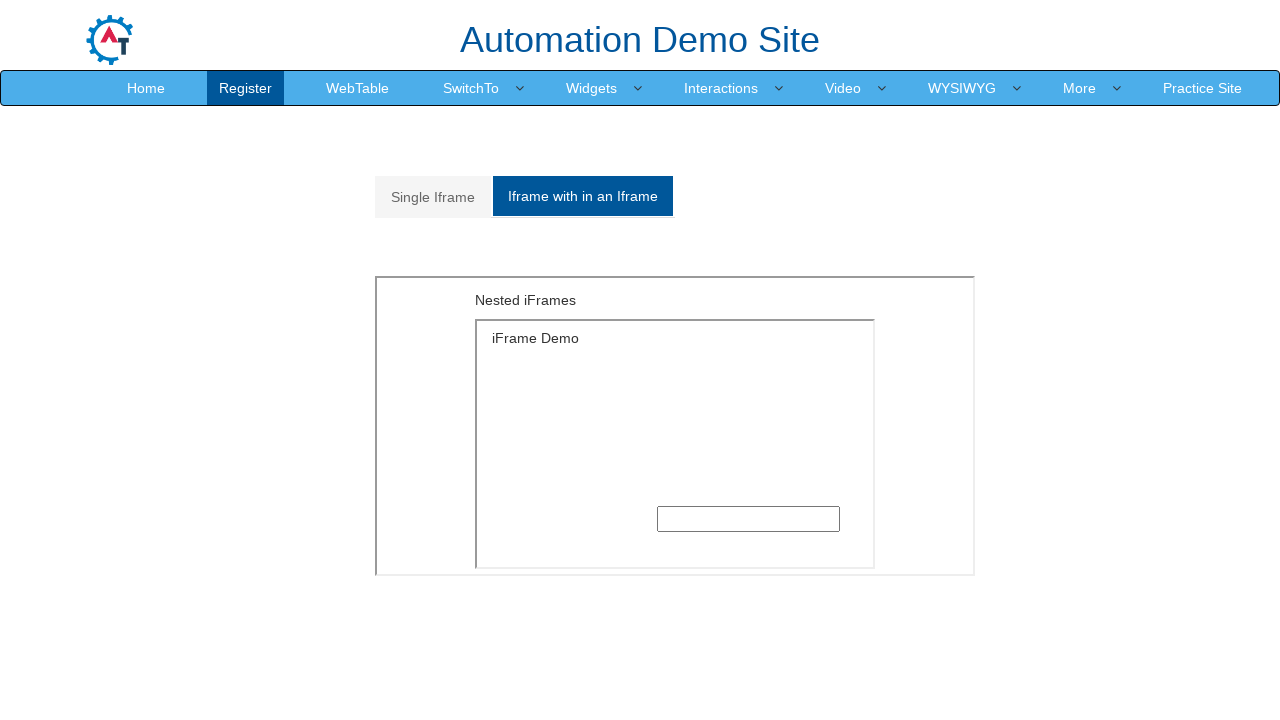

Located child frame (nested inside parent frame)
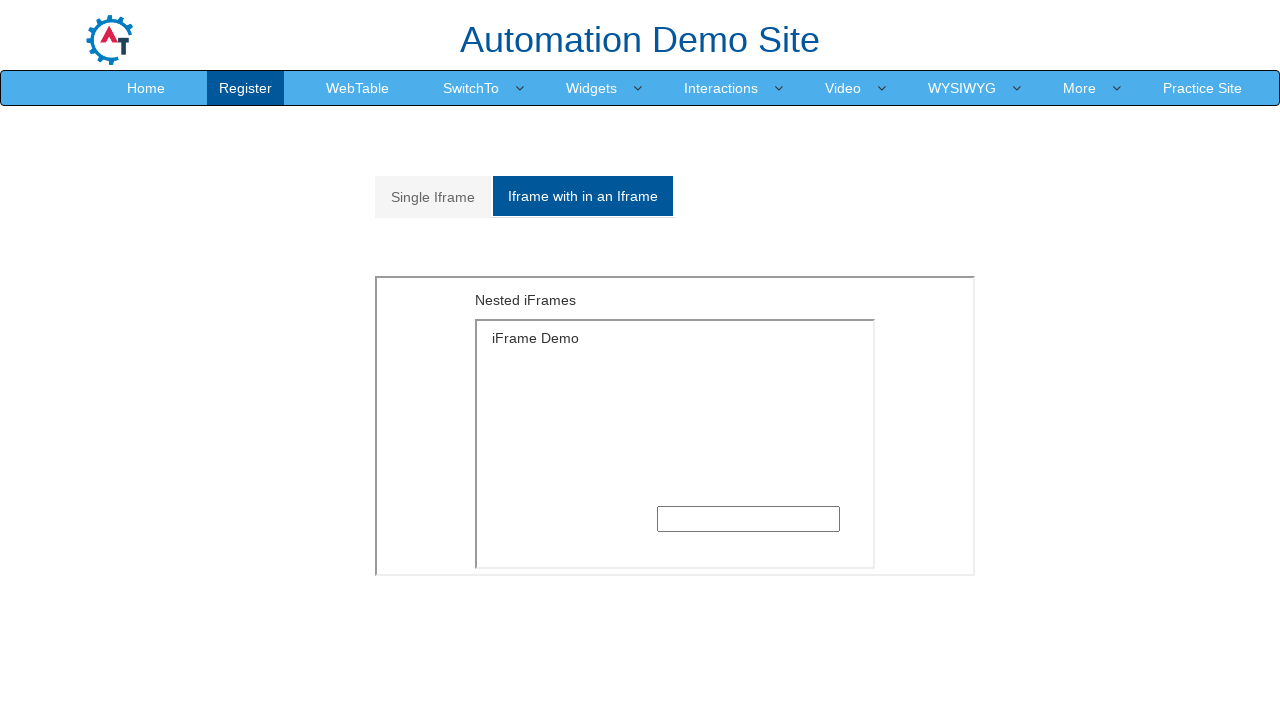

Entered 'Sample text' in input field within nested iframe on iframe >> nth=1 >> internal:control=enter-frame >> iframe >> nth=0 >> internal:c
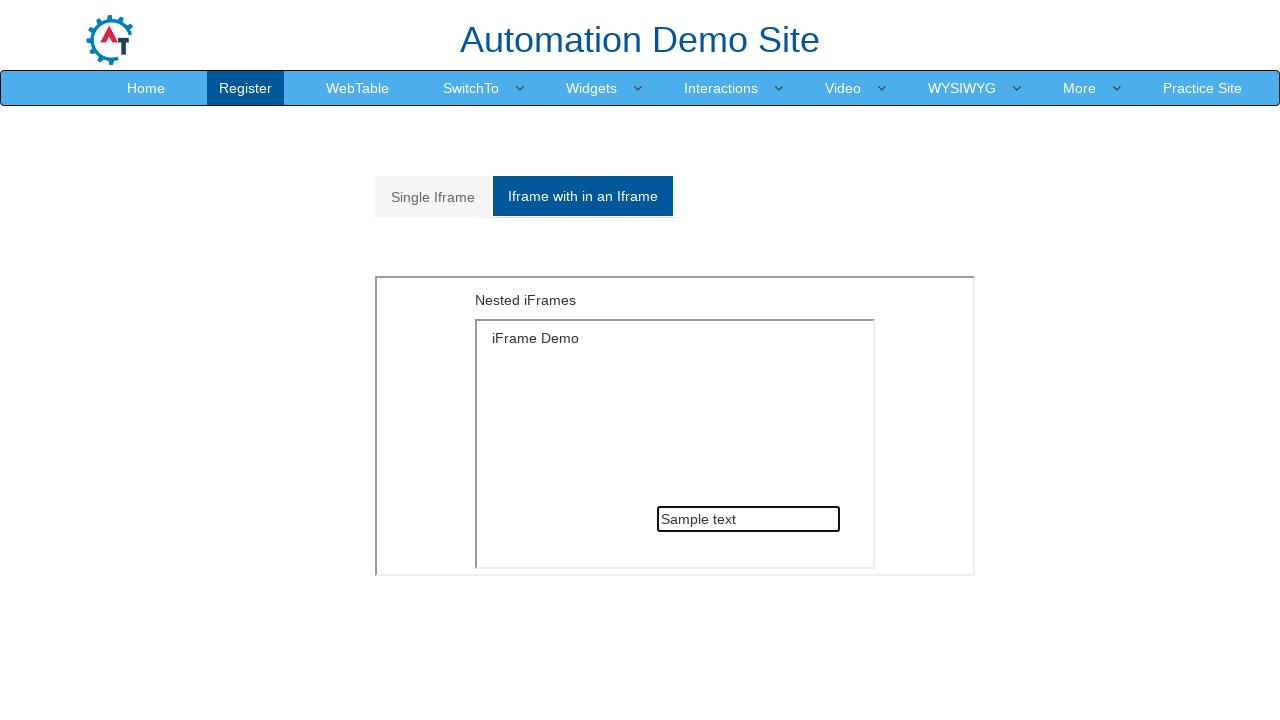

Retrieved text from parent frame: 'Nested iFrames'
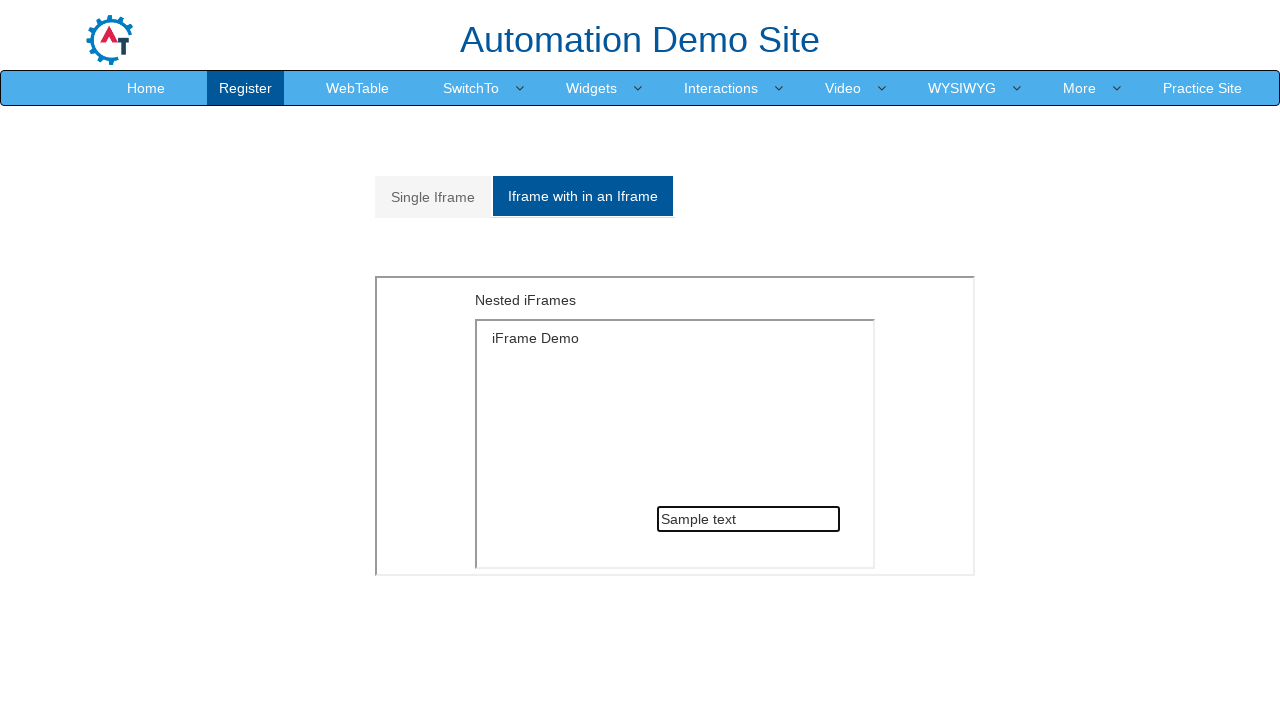

Clicked on 'Single Iframe' link to return to main content at (433, 197) on a:has-text('Single Iframe')
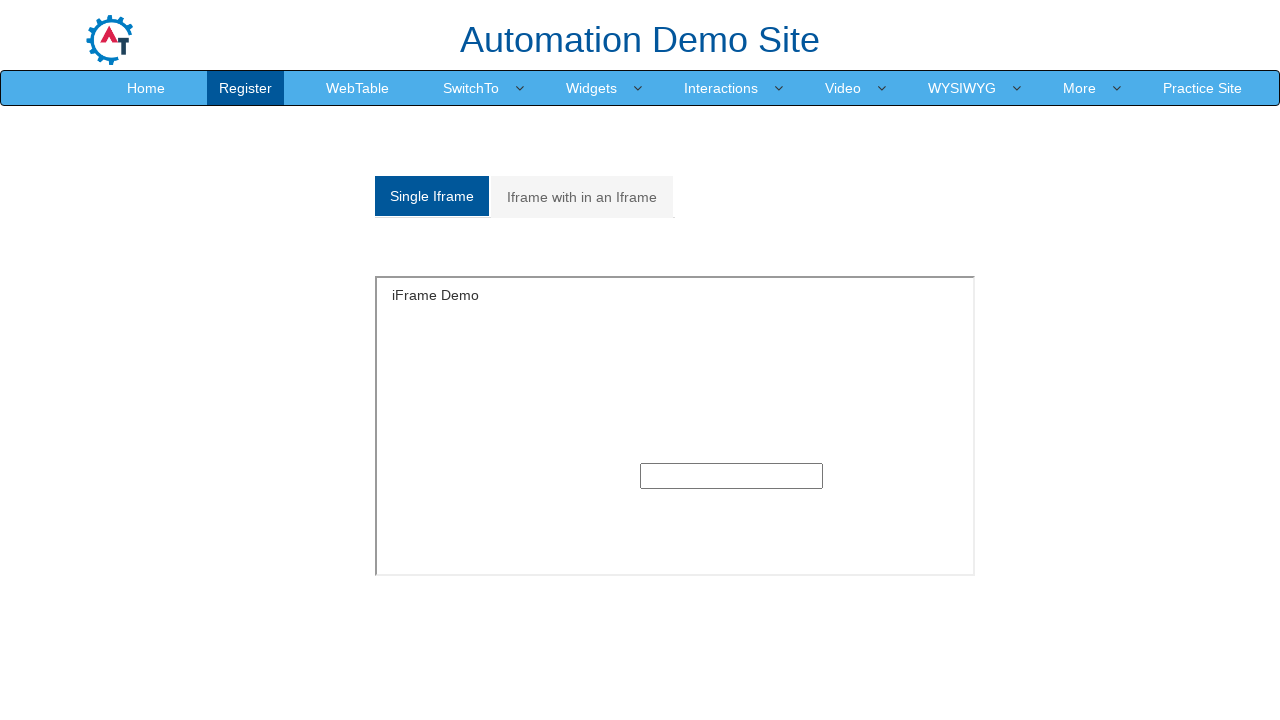

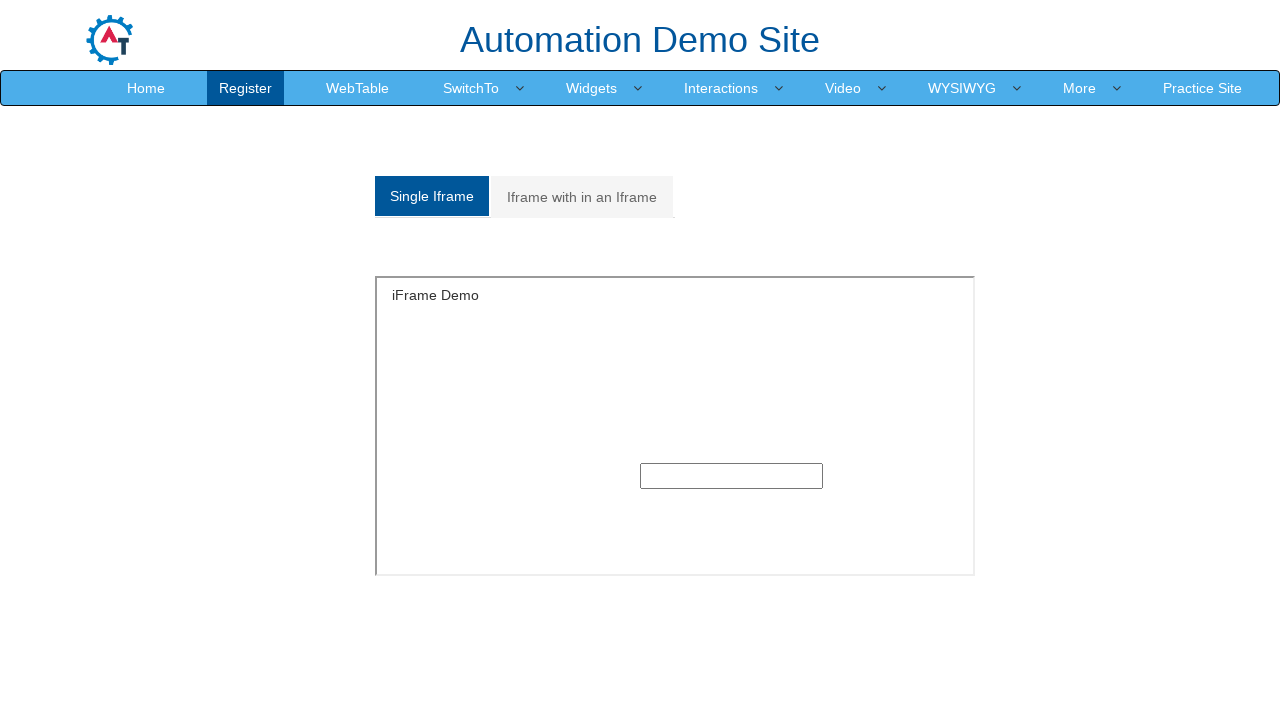